Tests scrolling to the bottom of the page using JavaScript execution

Starting URL: https://demo.automationtesting.in/Register.html

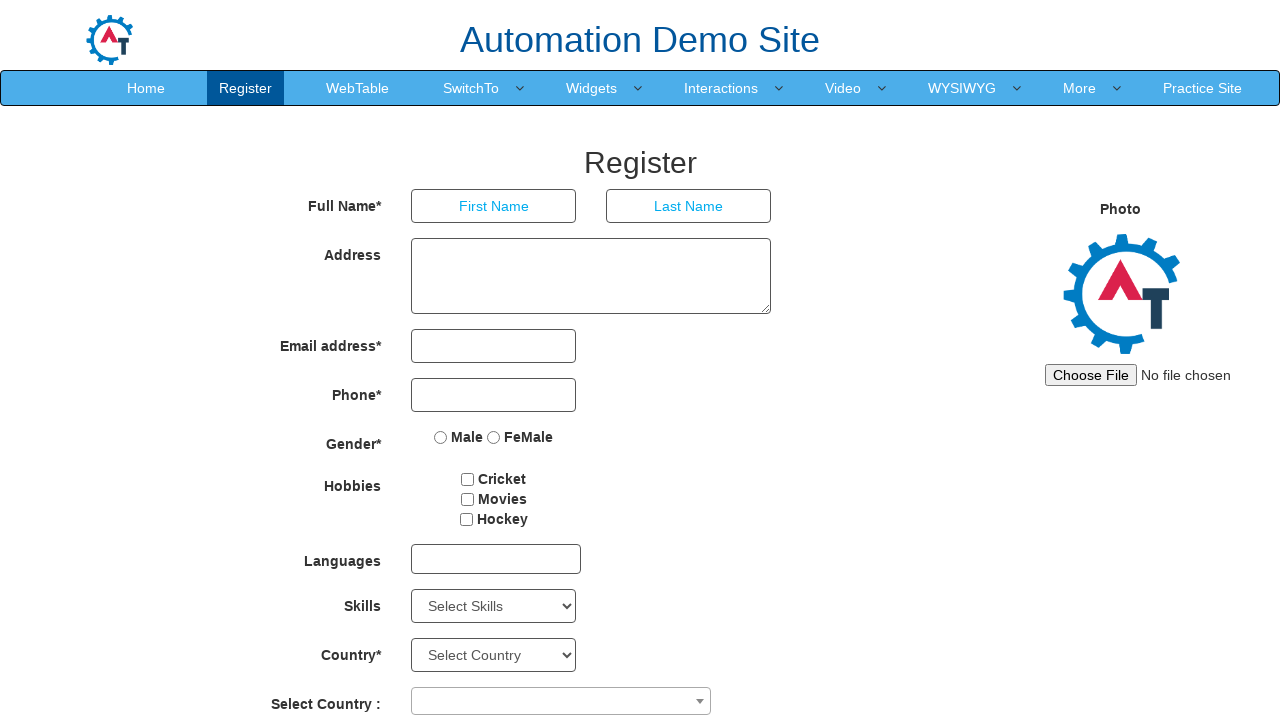

Navigated to registration page
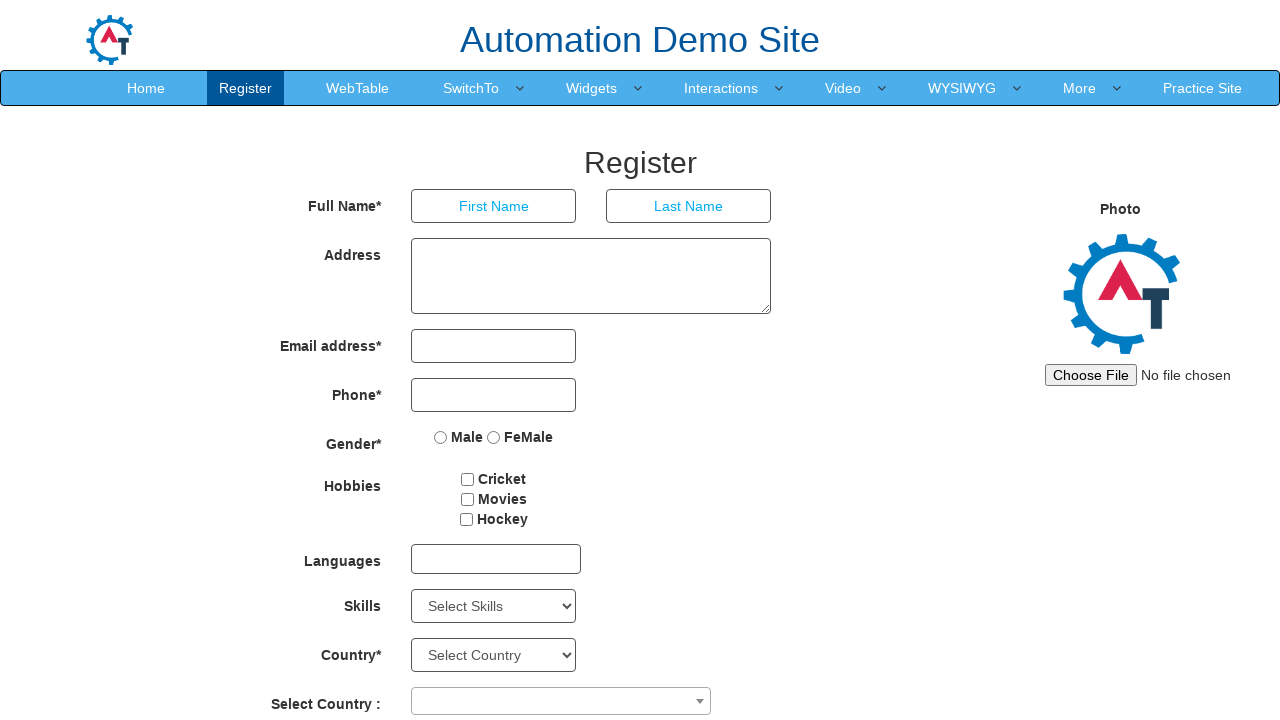

Scrolled to the bottom of the page using JavaScript
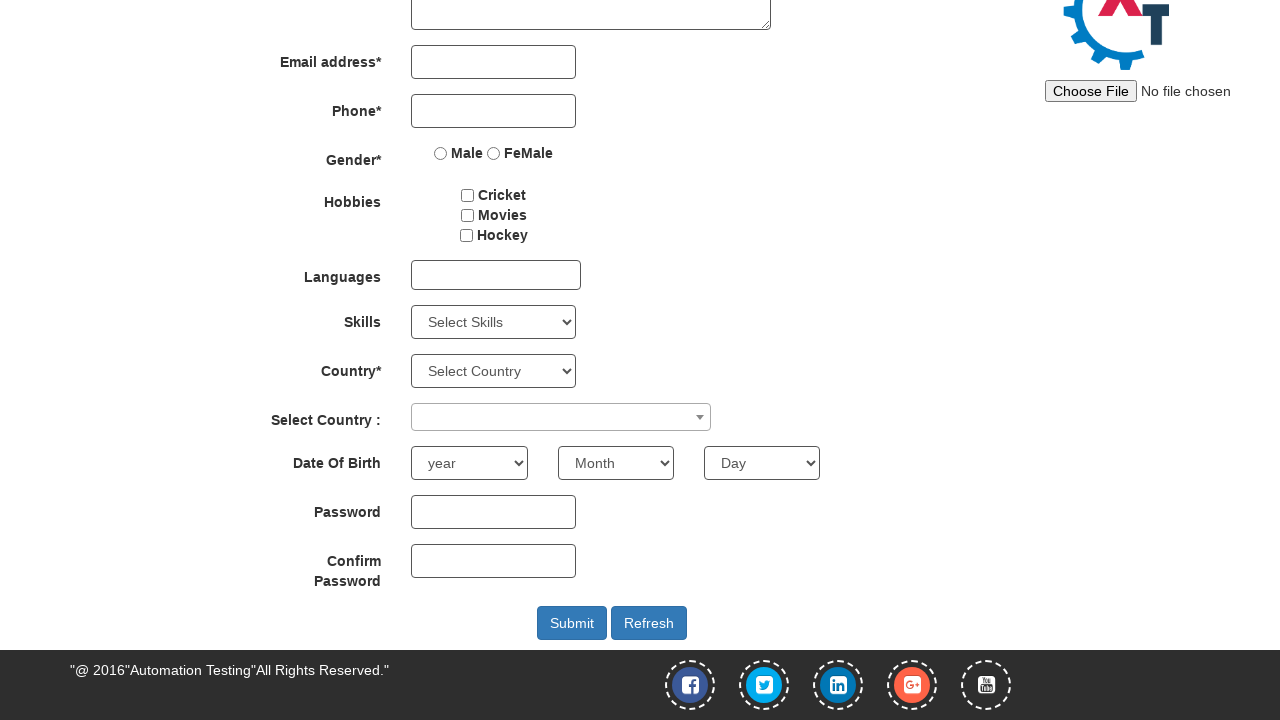

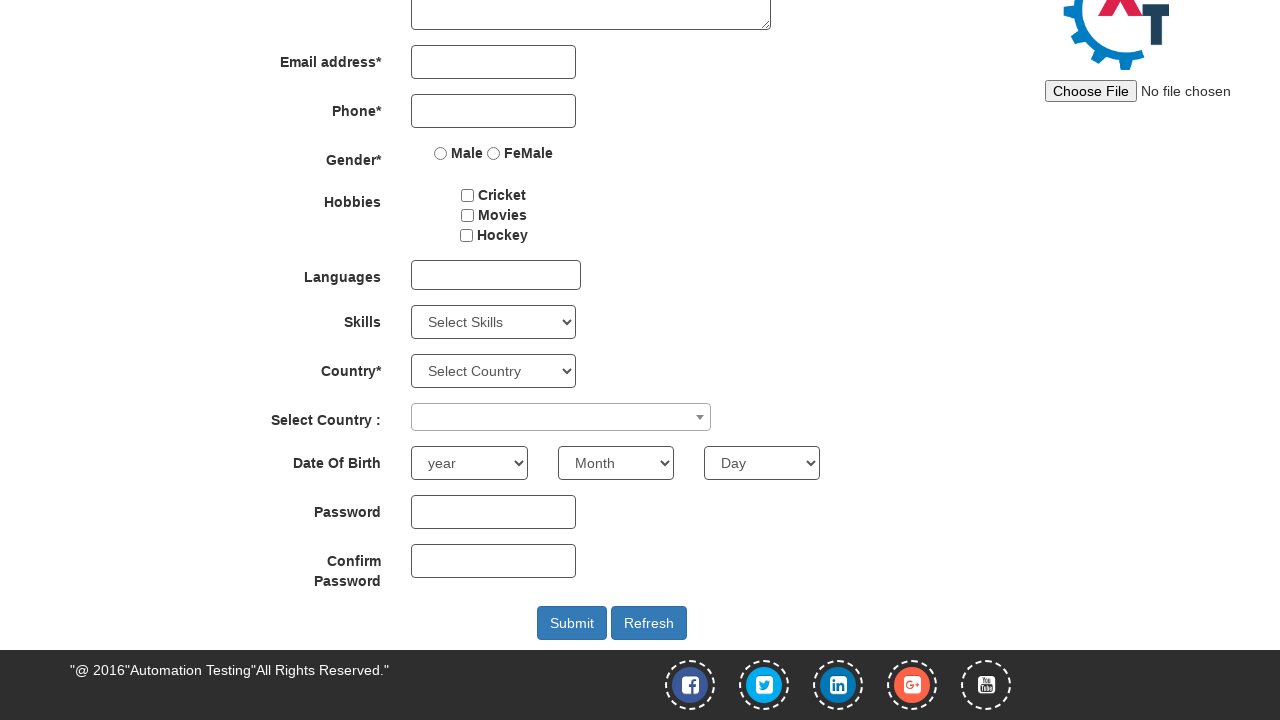